Tests Data Tables page by finding specific row containing value

Starting URL: https://the-internet.herokuapp.com/

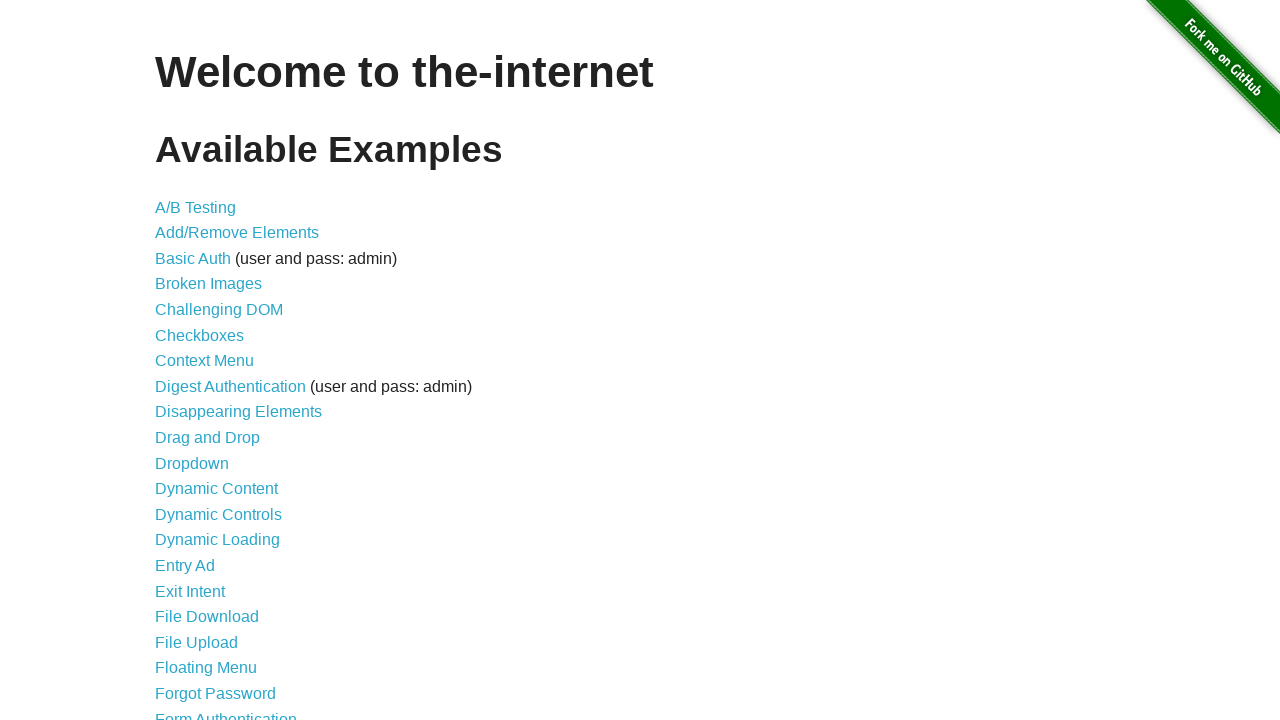

Clicked on Sortable Data Tables link at (230, 574) on :nth-child(41) > a
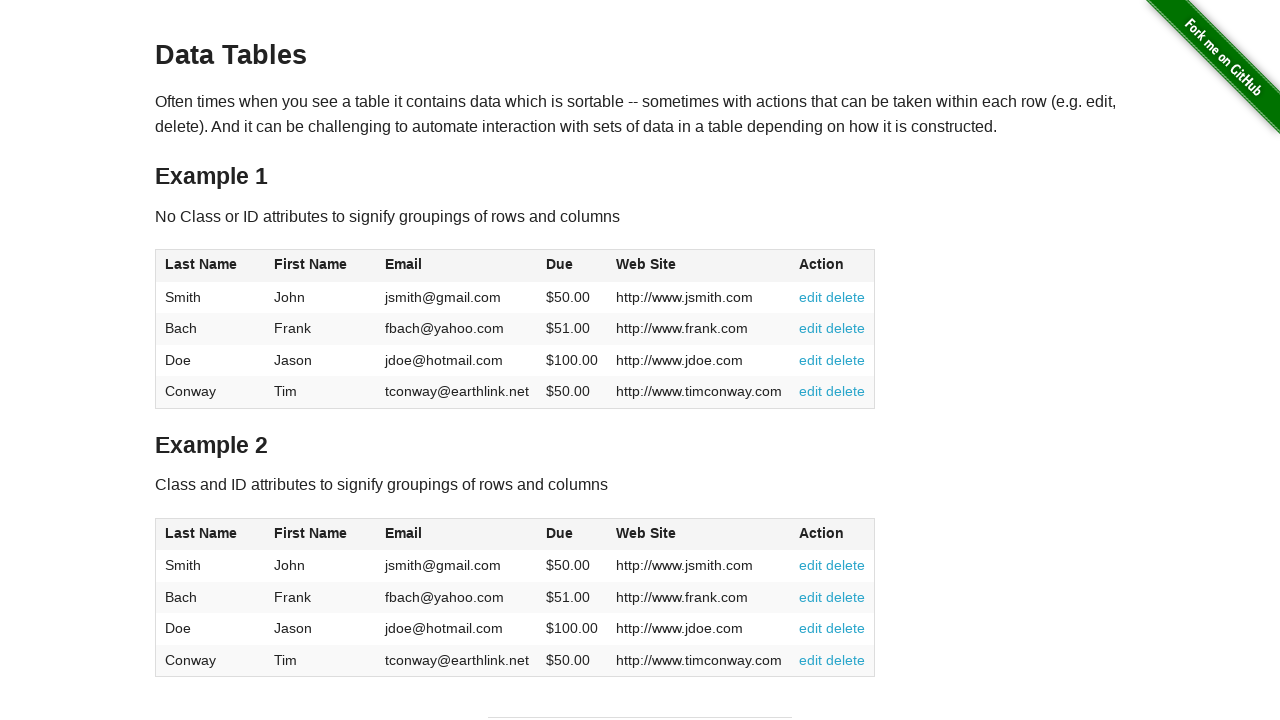

Data table loaded successfully
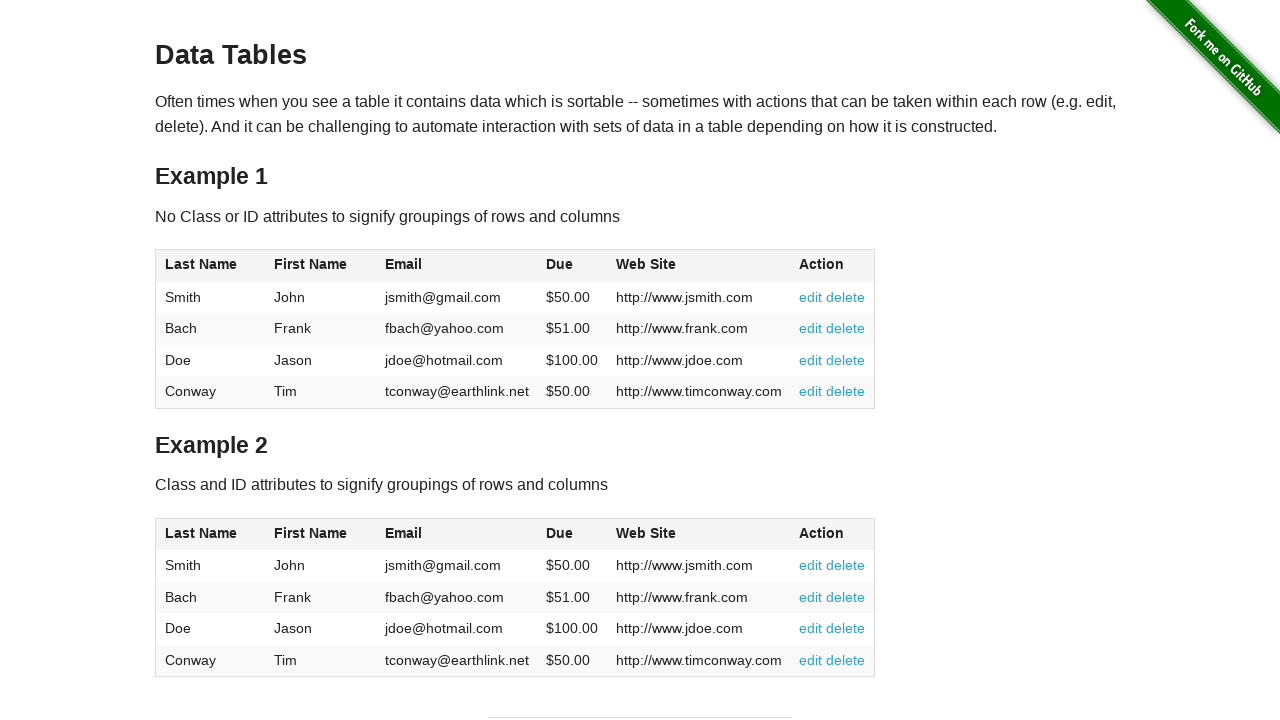

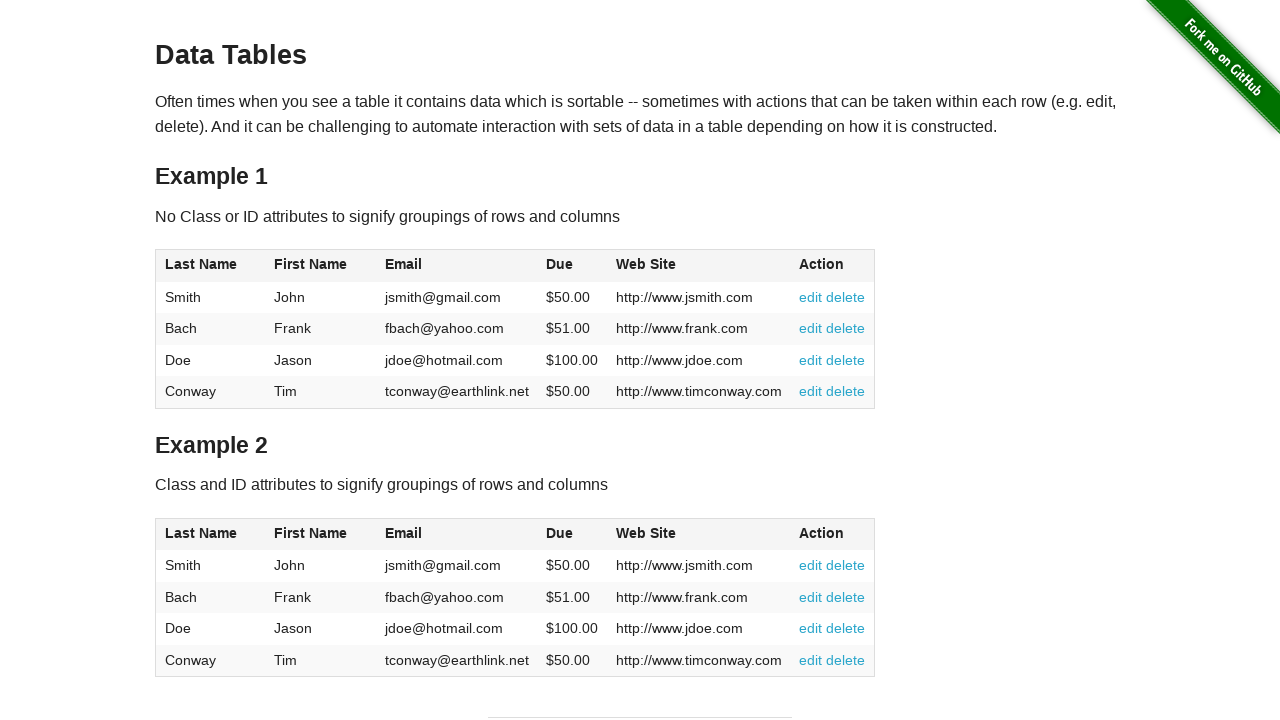